Tests basic browser navigation by loading a page and verifying the page title and URL are correct

Starting URL: https://rahulshettyacademy.com/

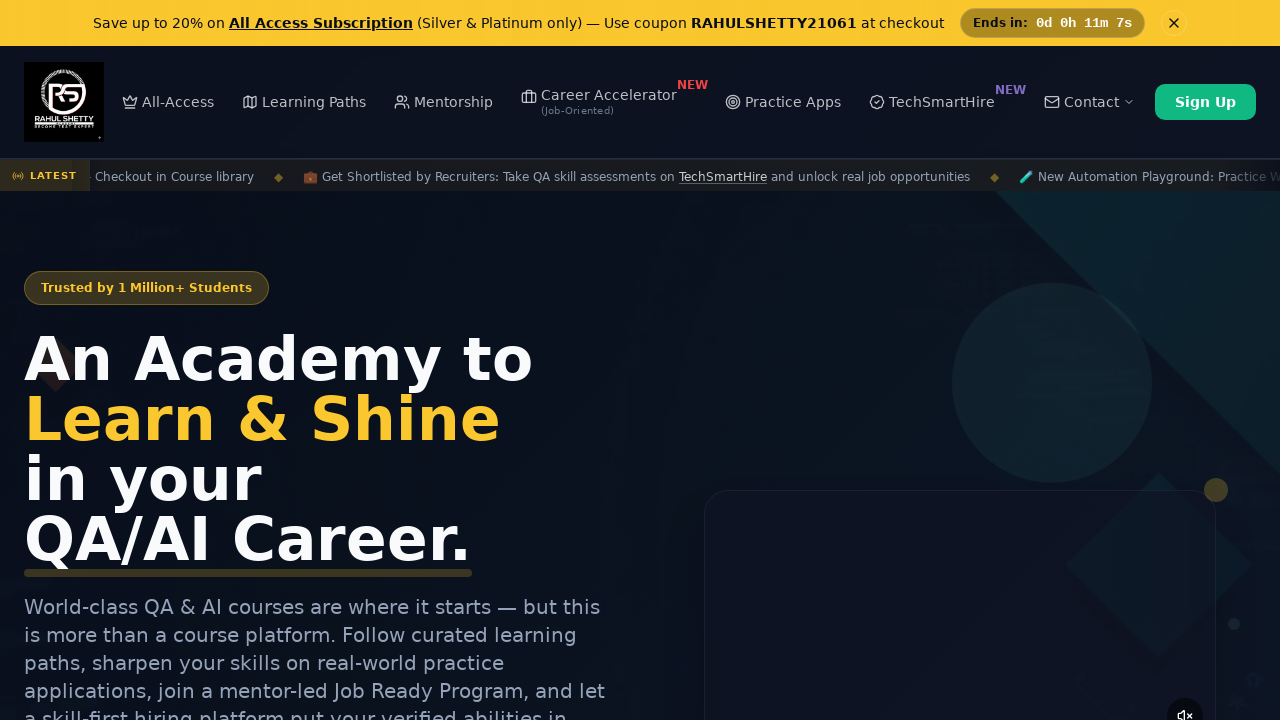

Retrieved page title
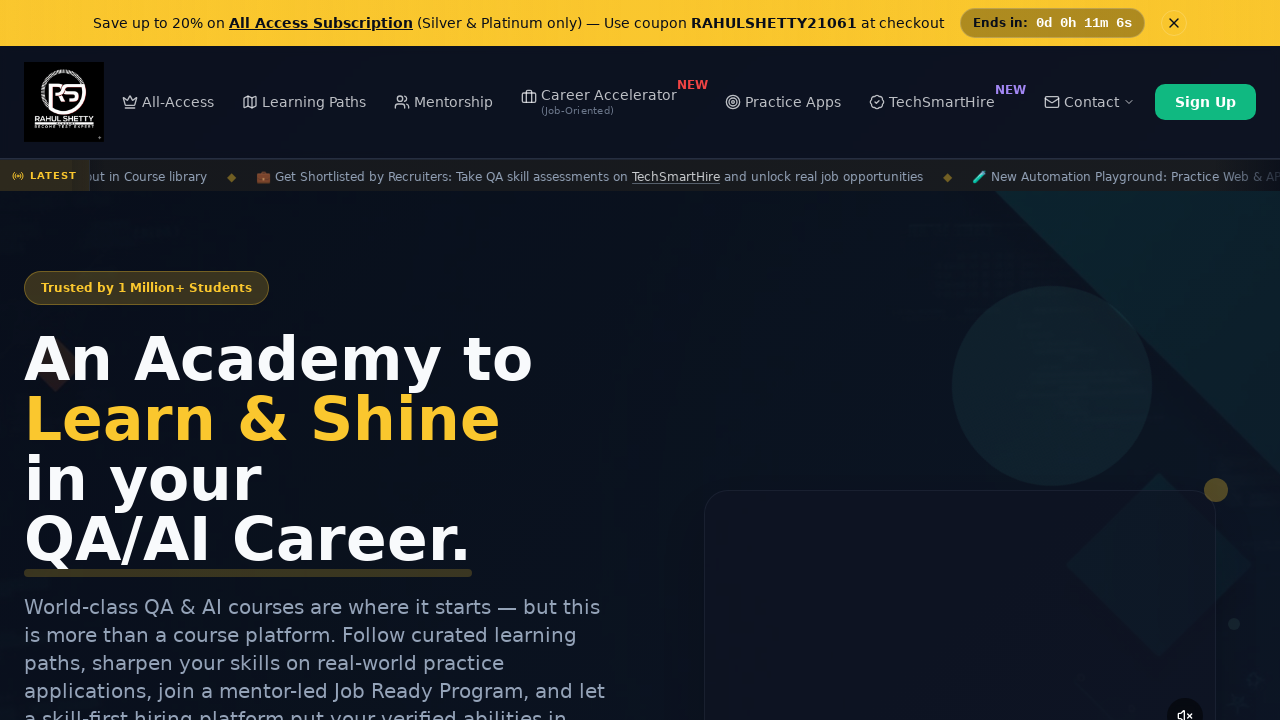

Retrieved current URL
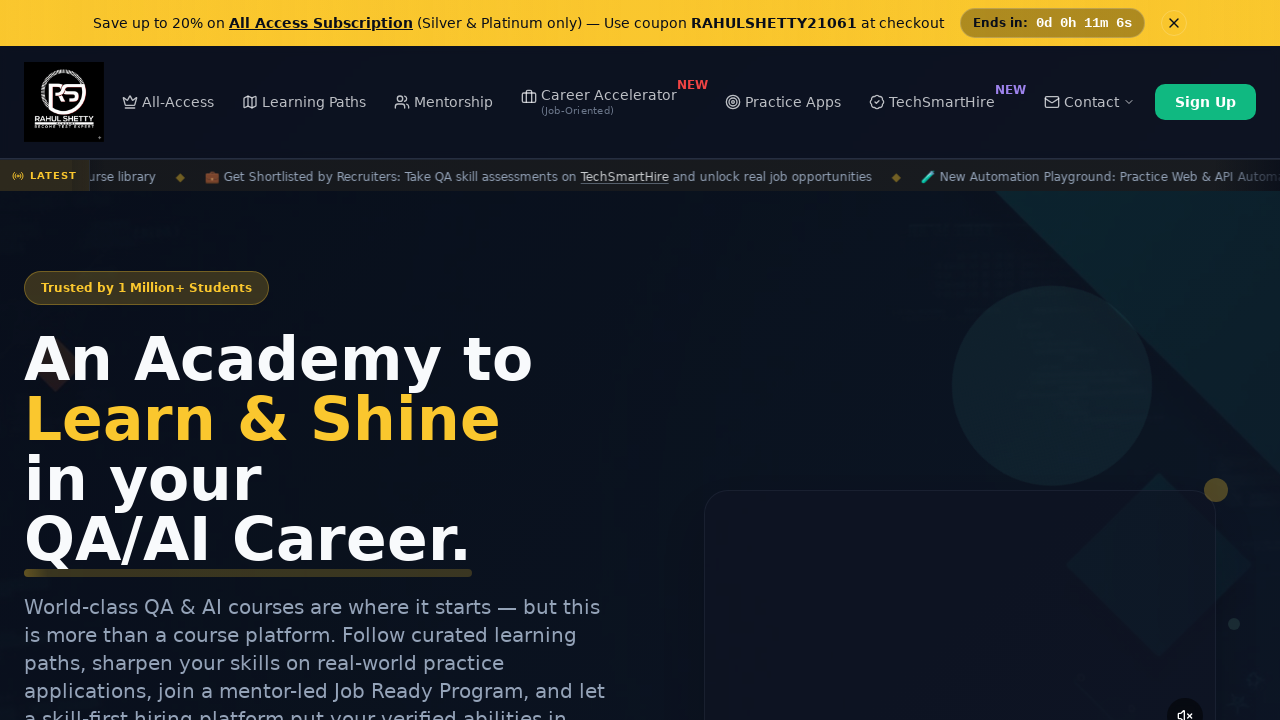

URL verification passed - navigated to expected page
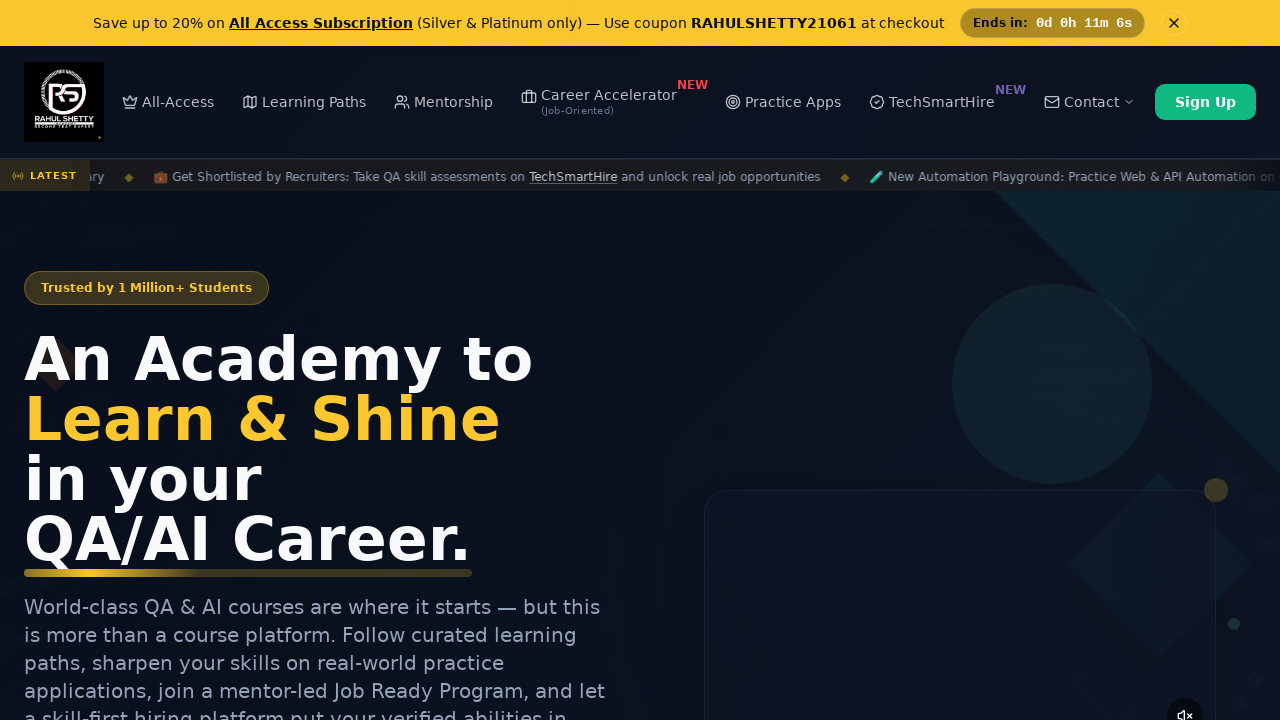

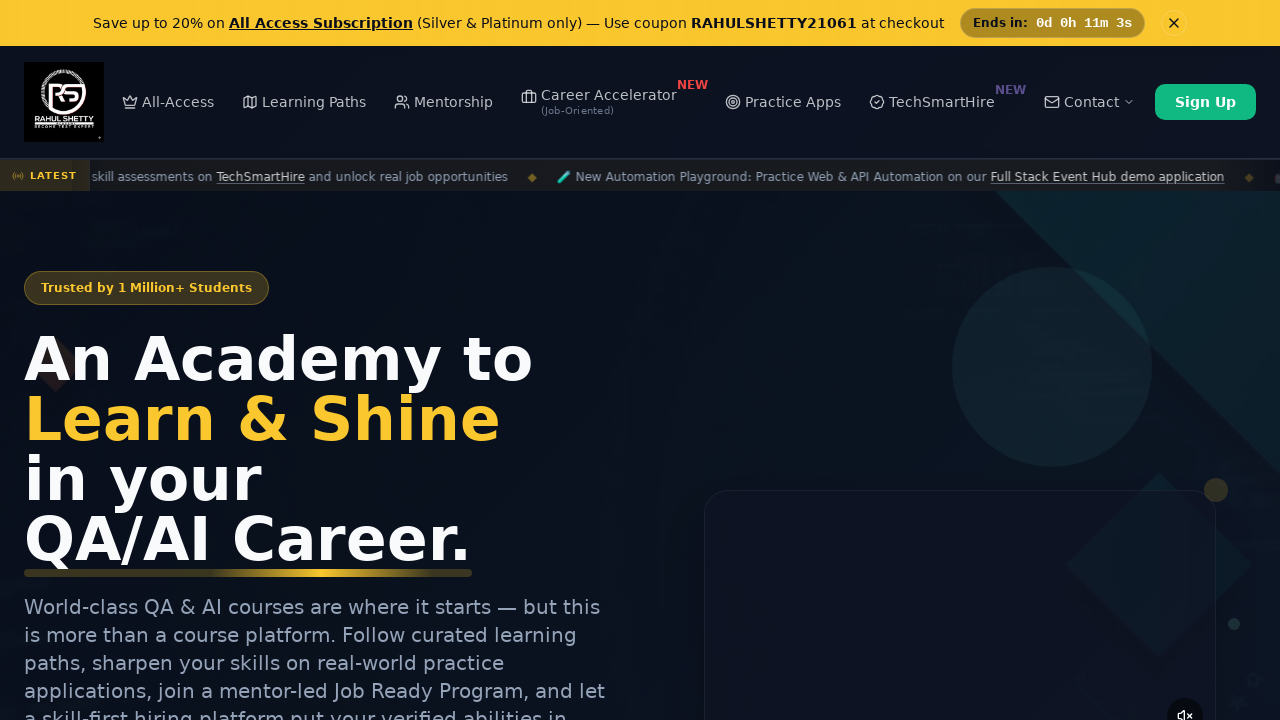